Tests basic browser navigation commands by navigating to a page, then using back, forward, and refresh browser actions to verify navigation functionality.

Starting URL: https://www.saucedemo.com/

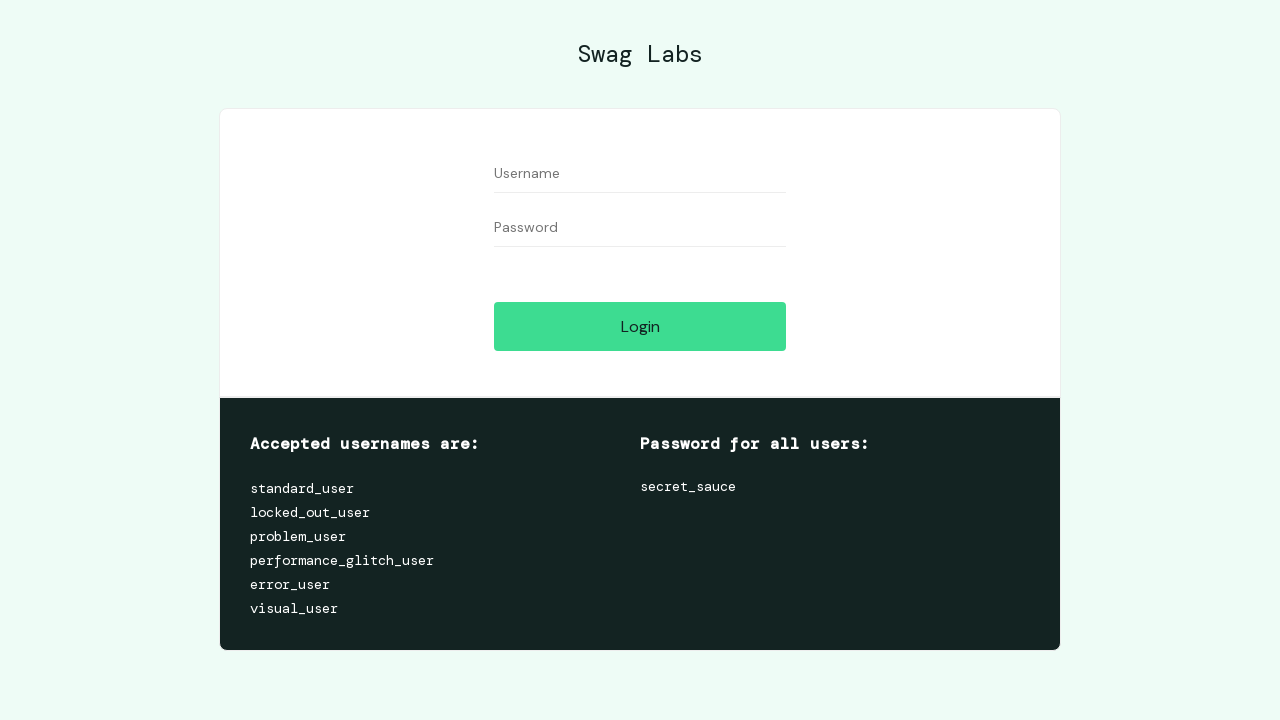

Set viewport size to 1920x1080
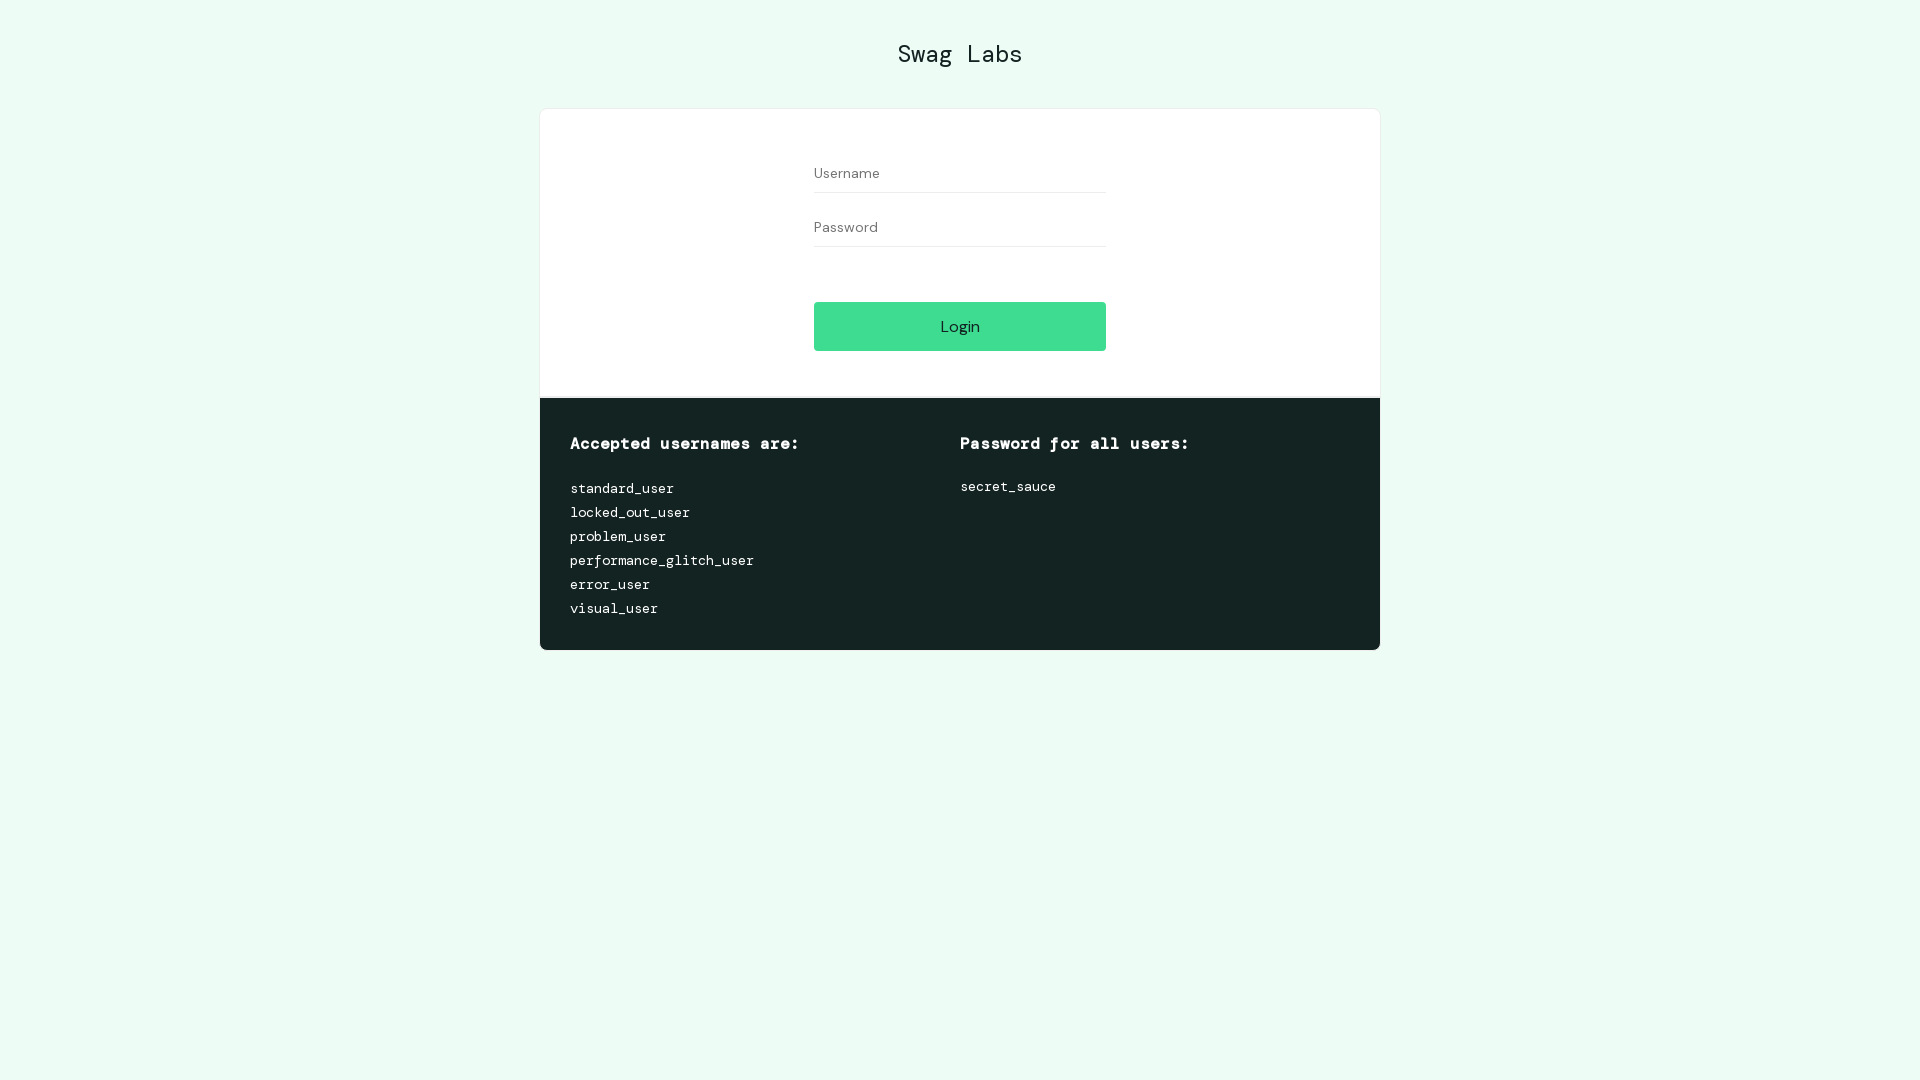

Page finished loading
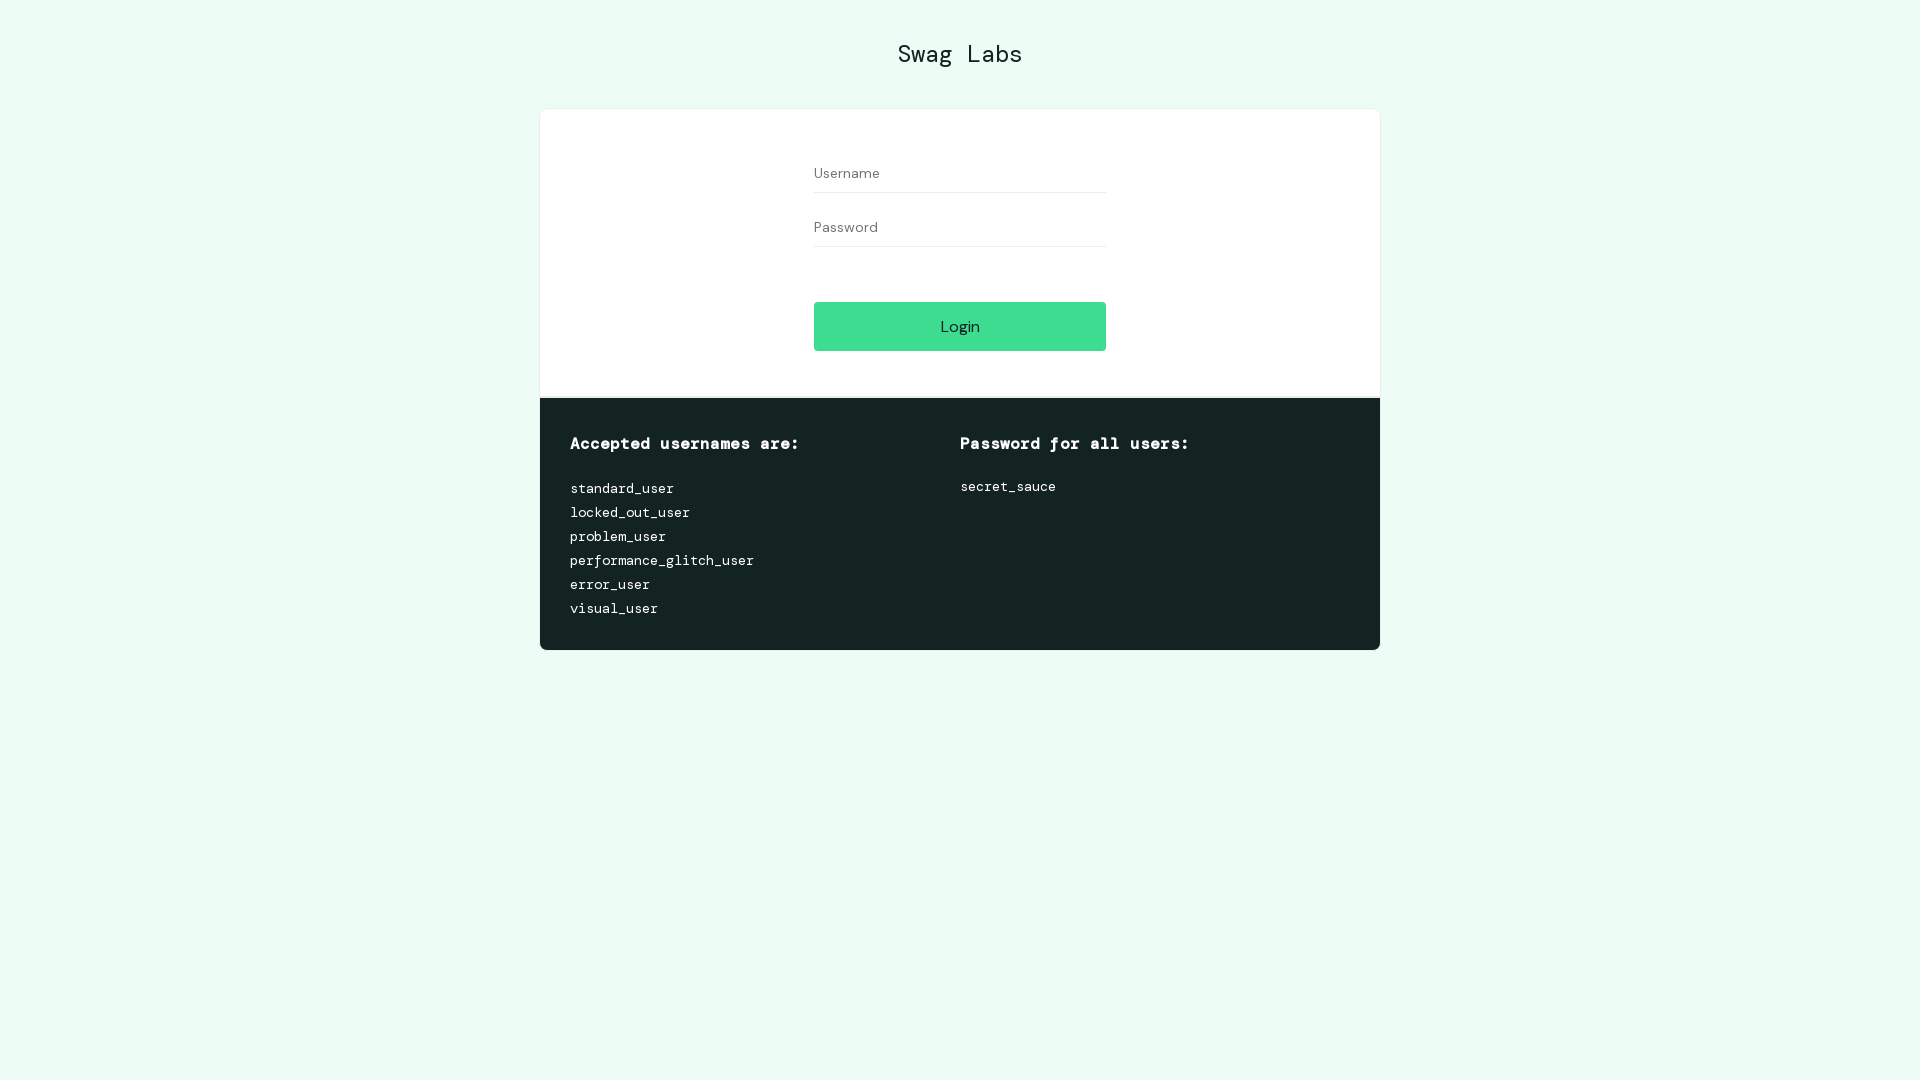

Navigated back using browser back button
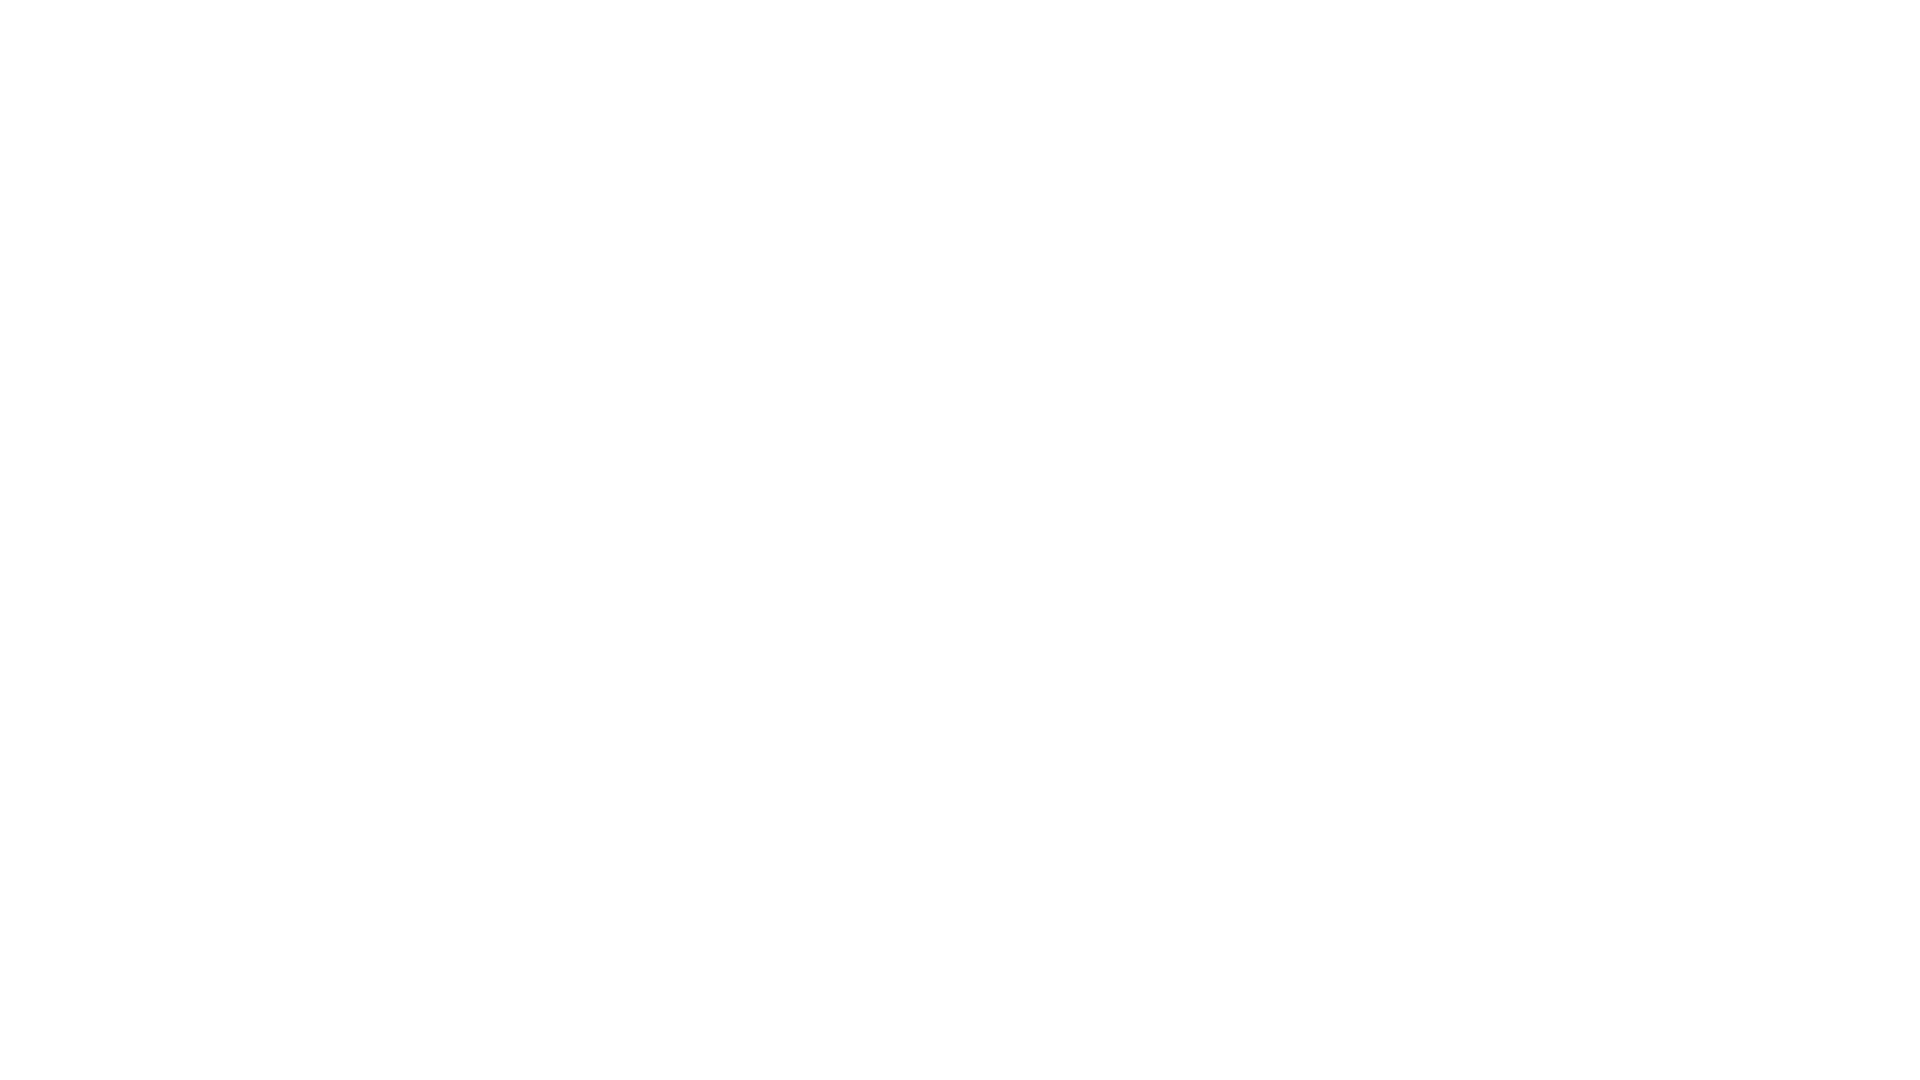

Waited 1 second for navigation to complete
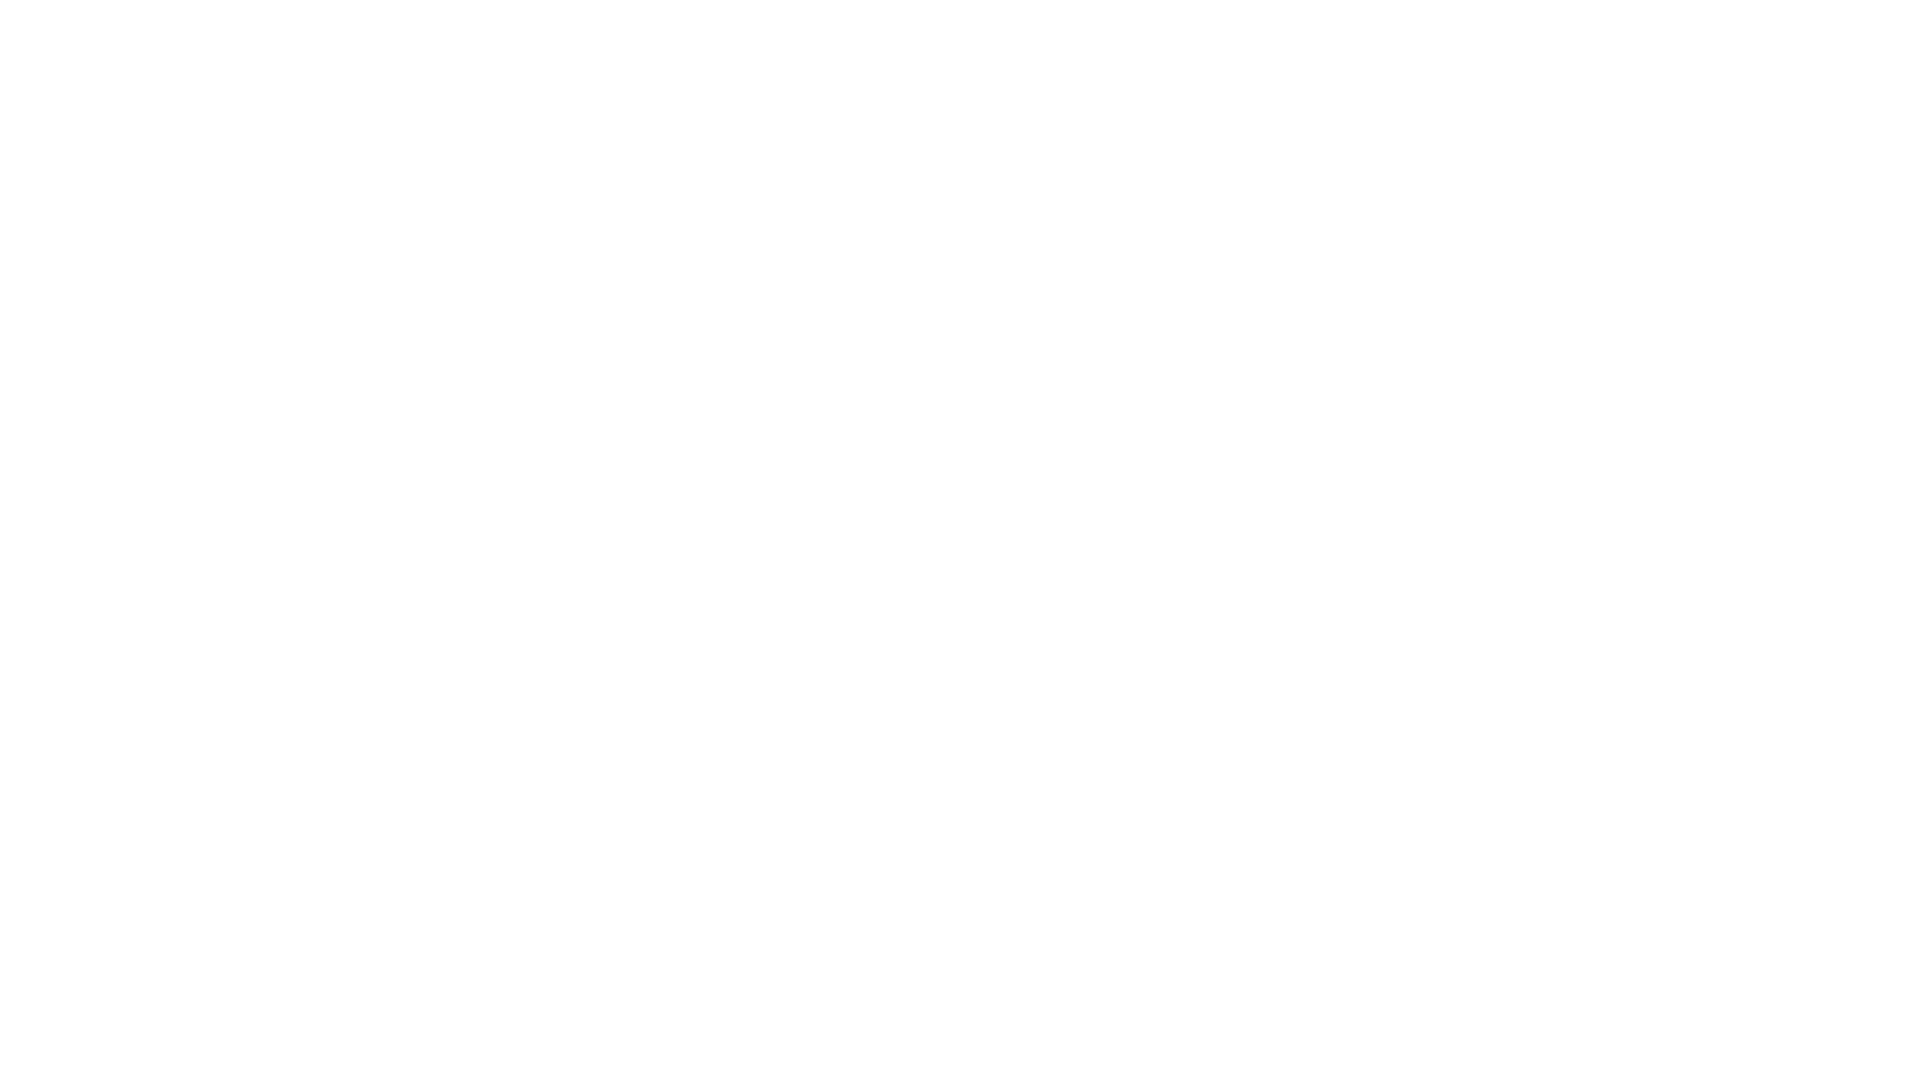

Navigated forward using browser forward button
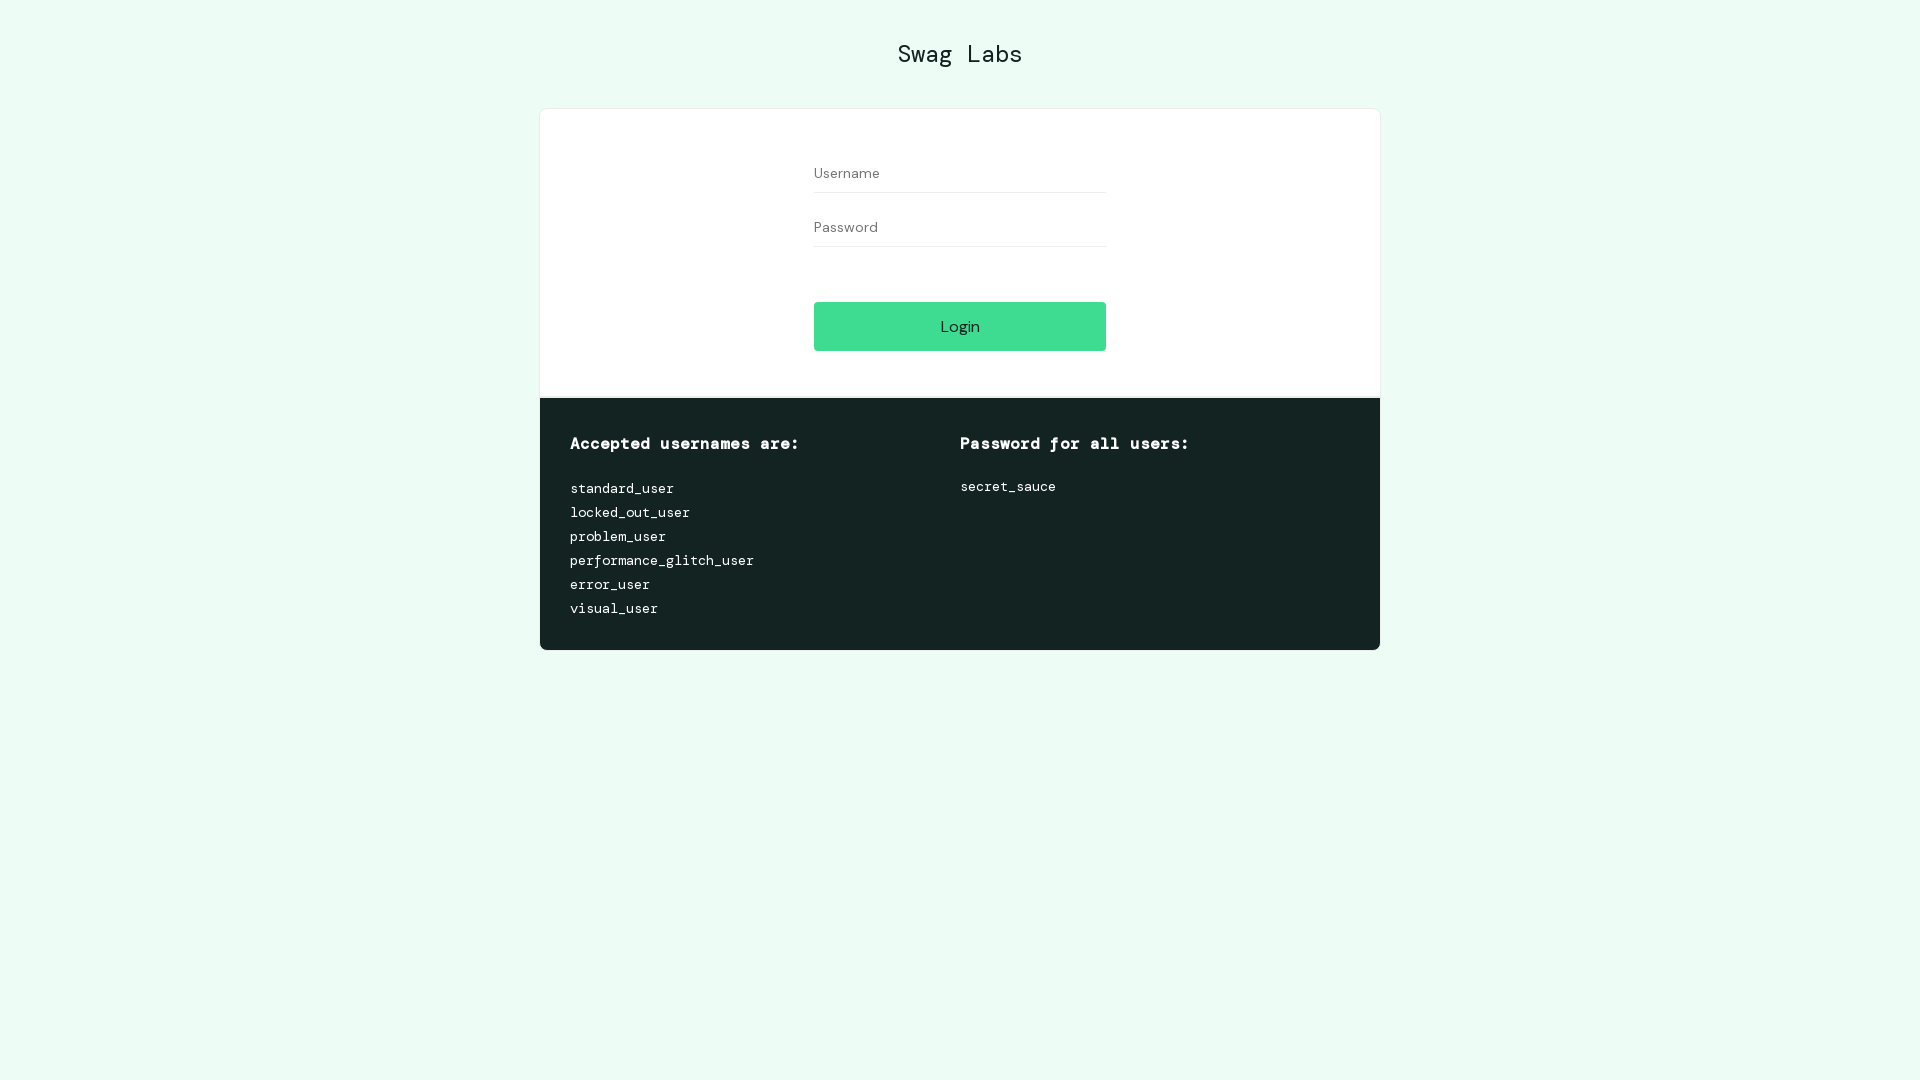

Waited 1 second for navigation to complete
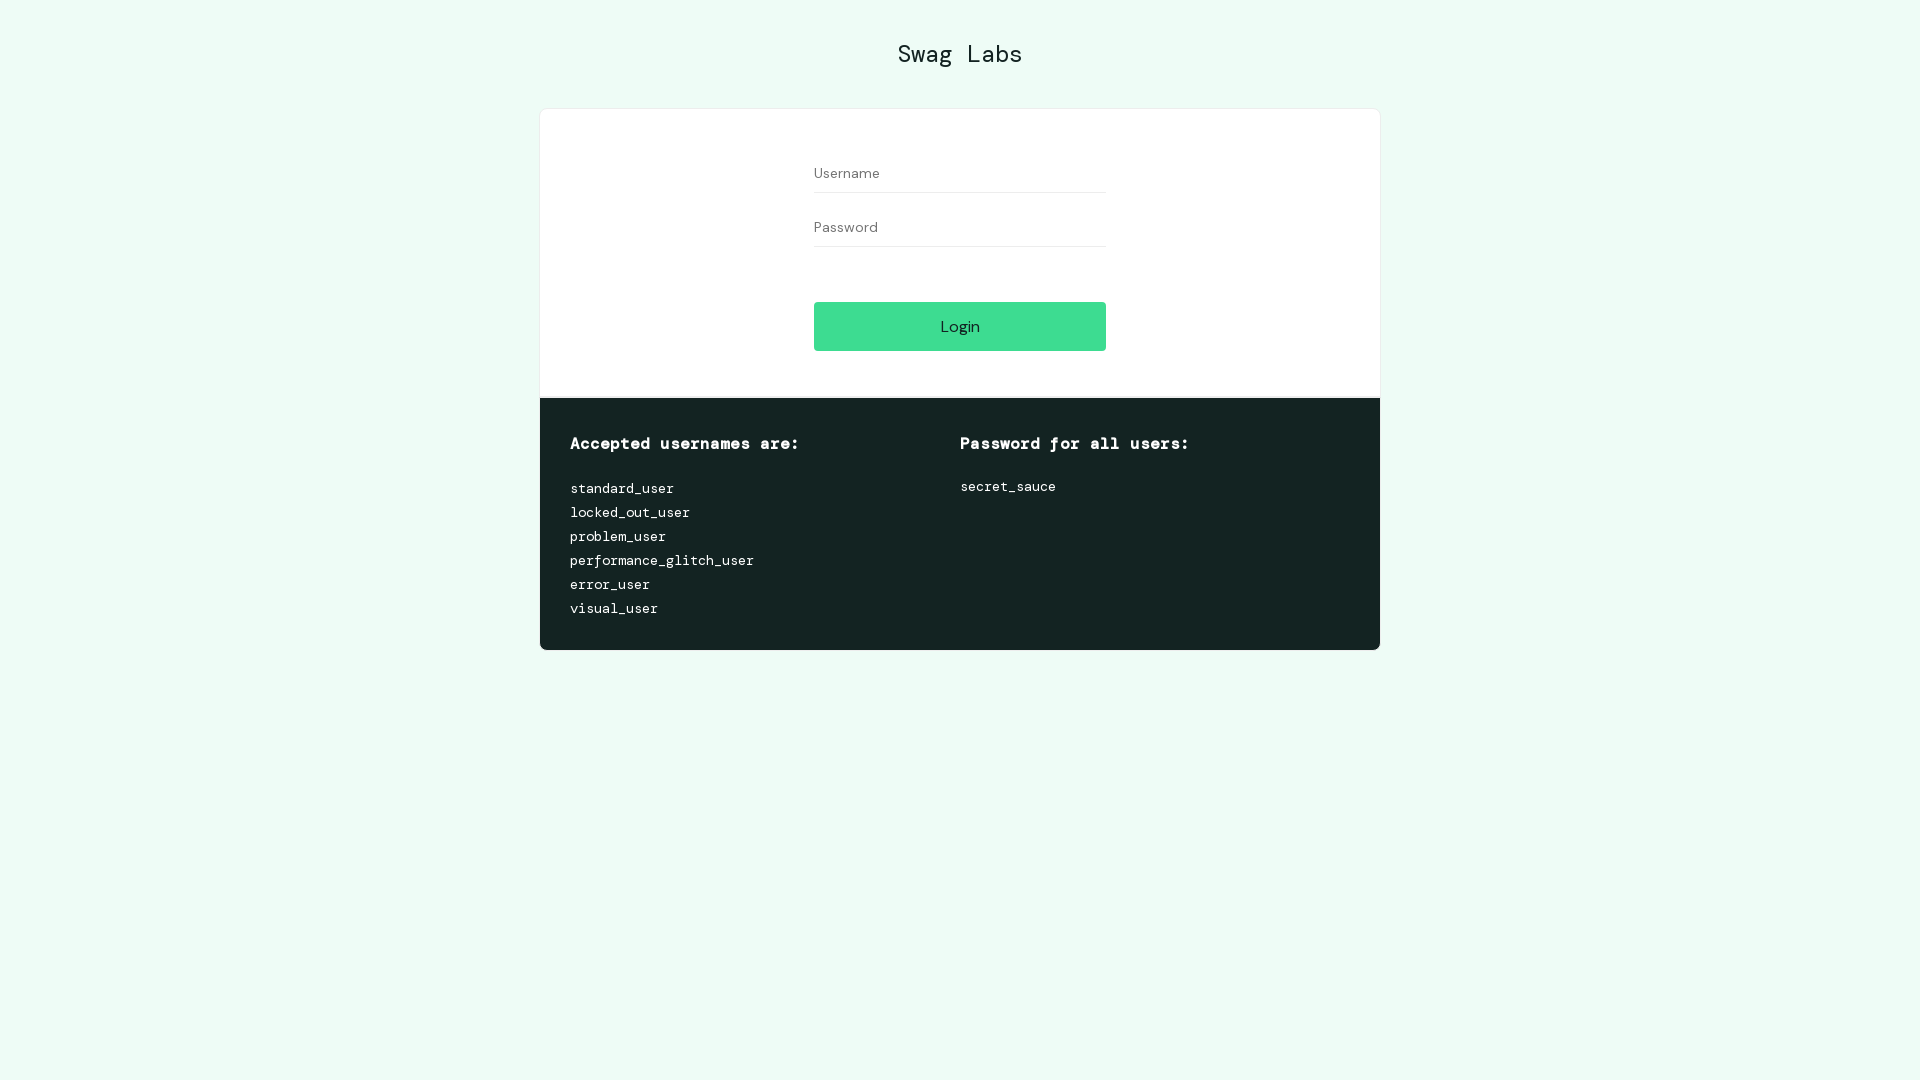

Refreshed the page
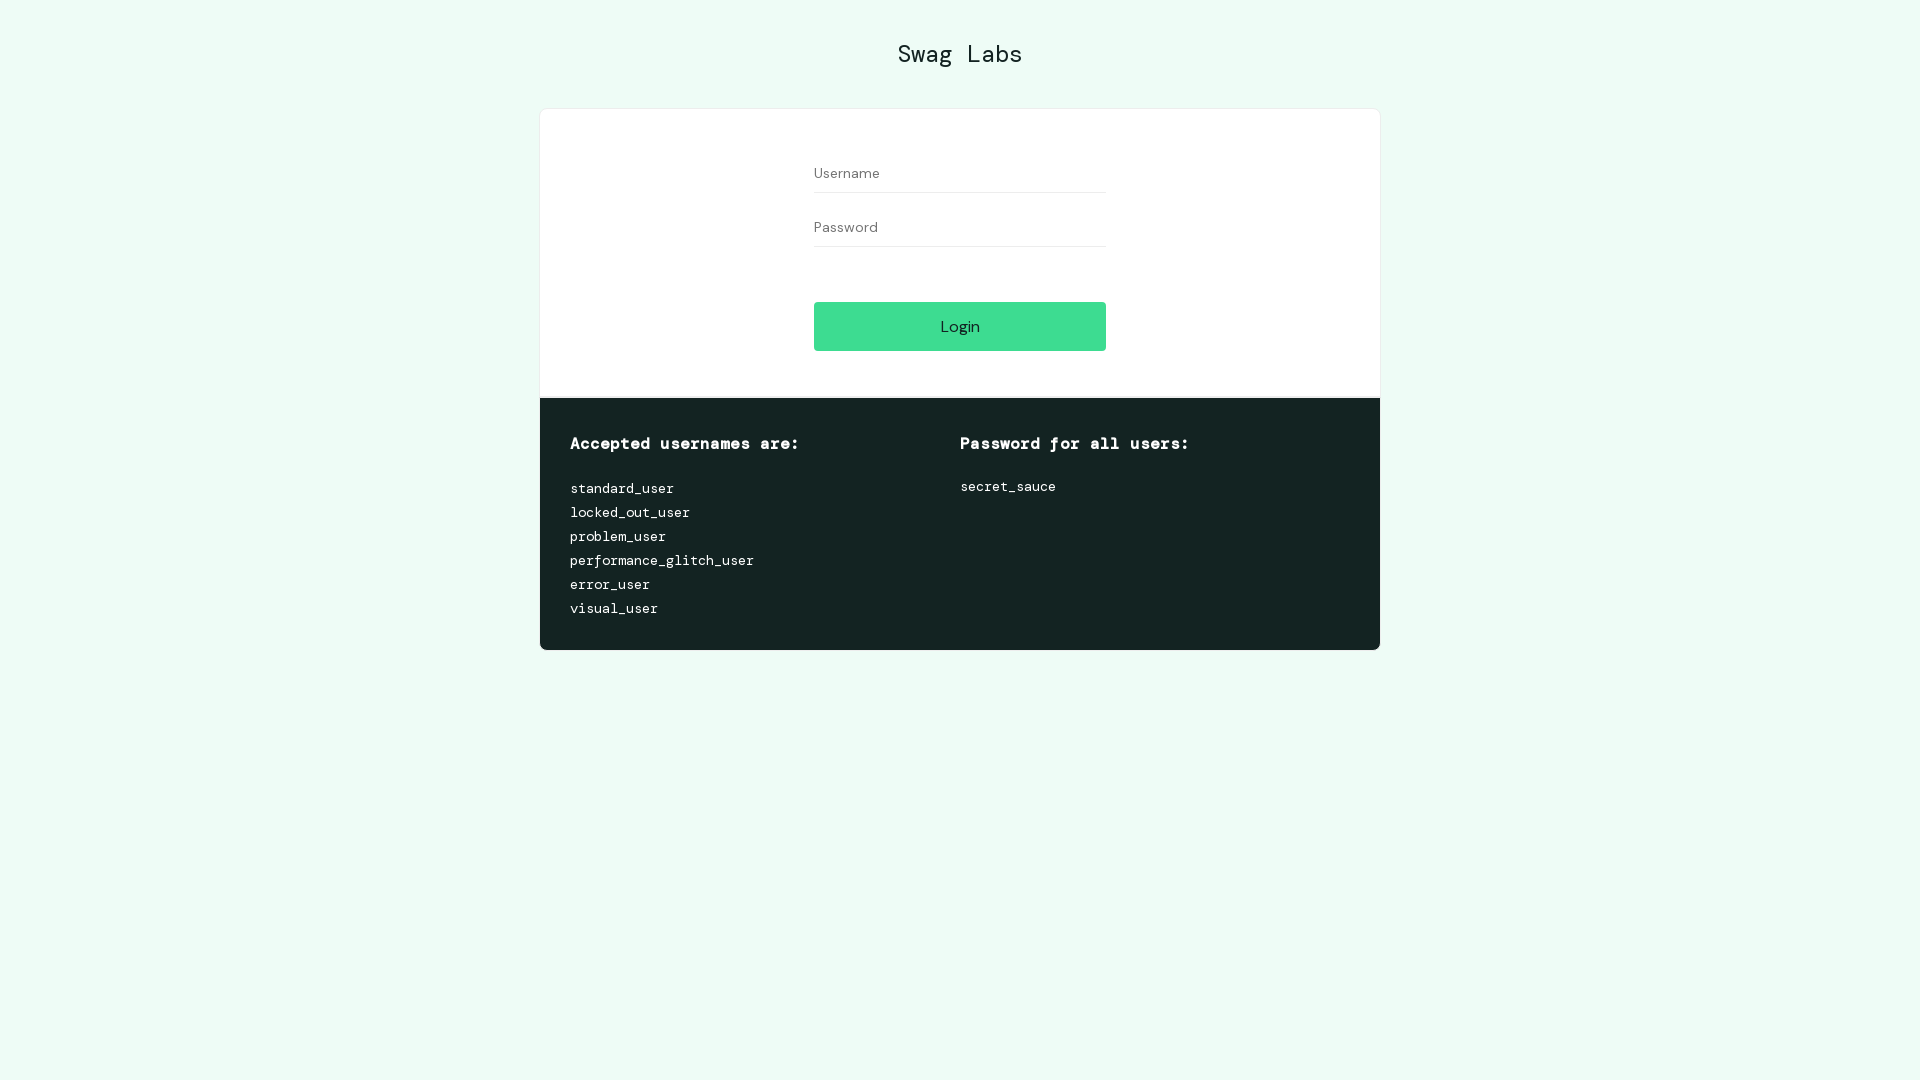

Page finished loading after refresh
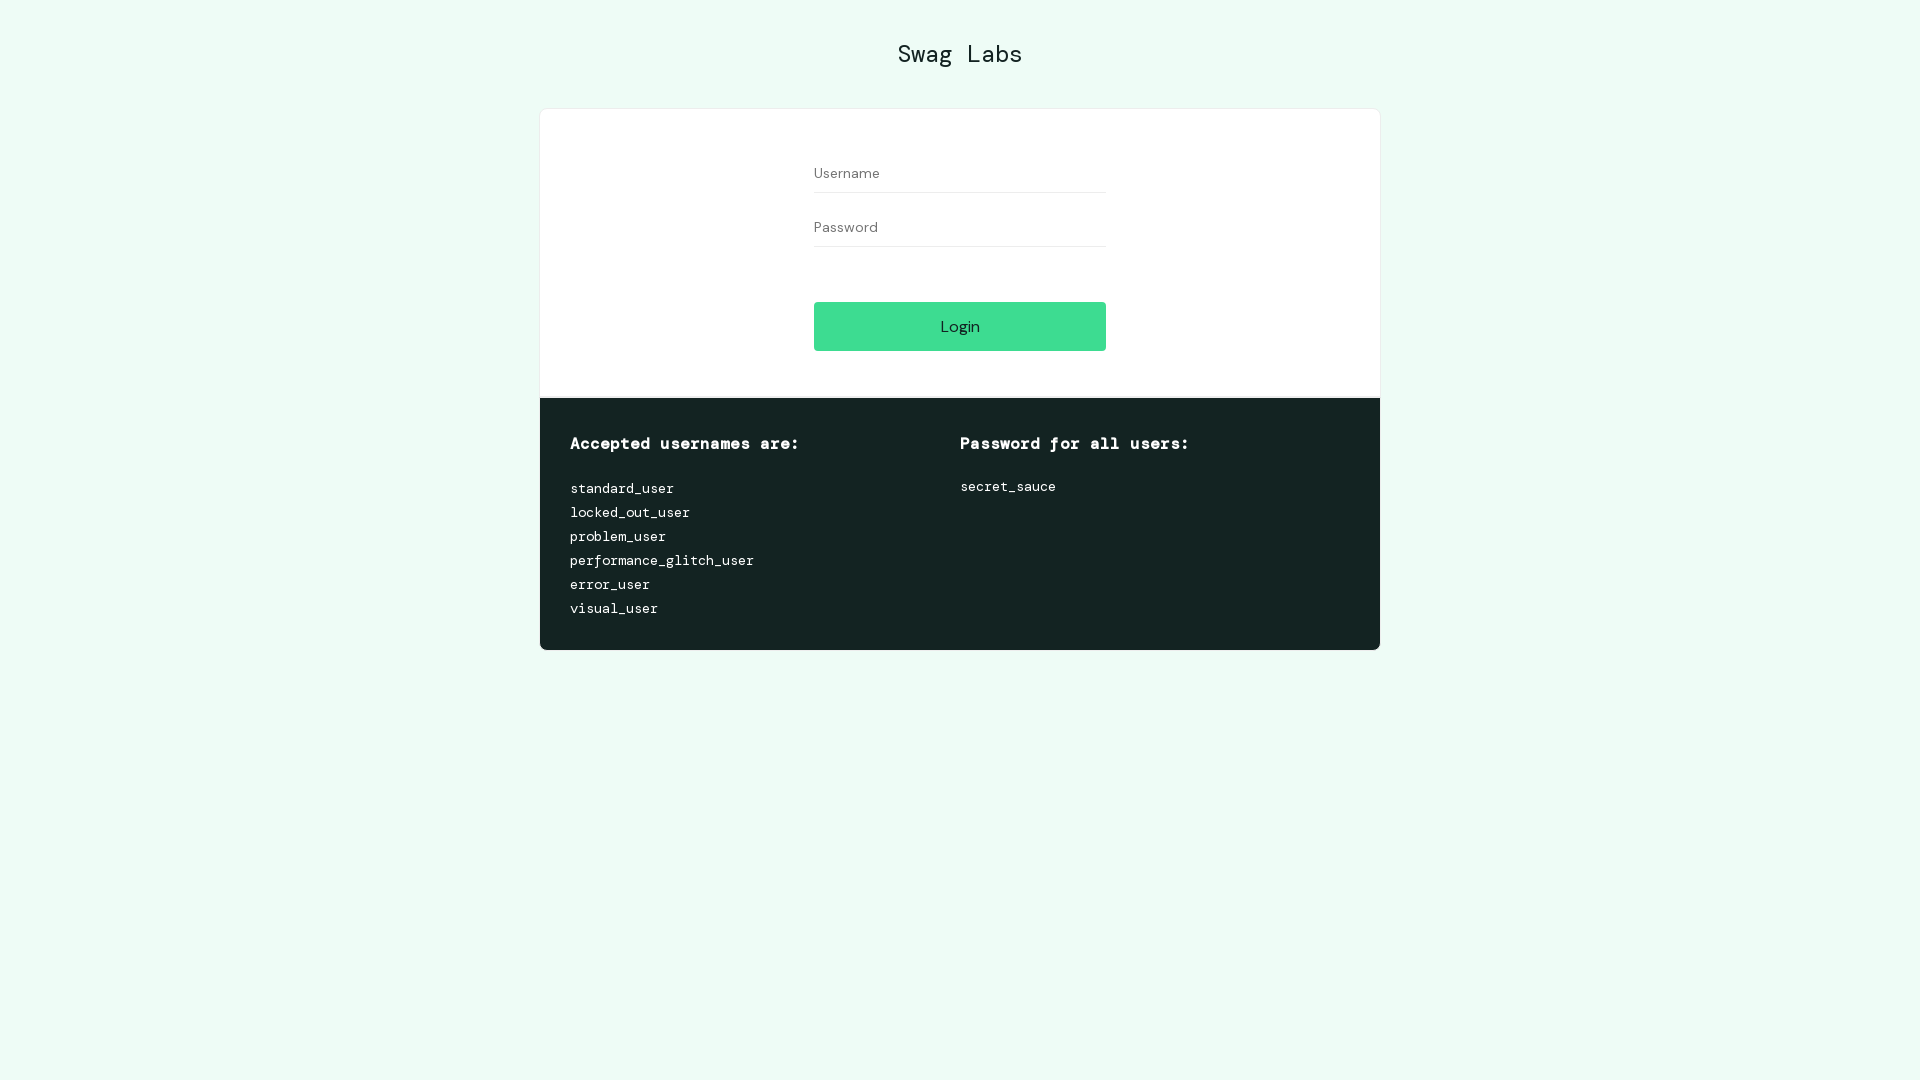

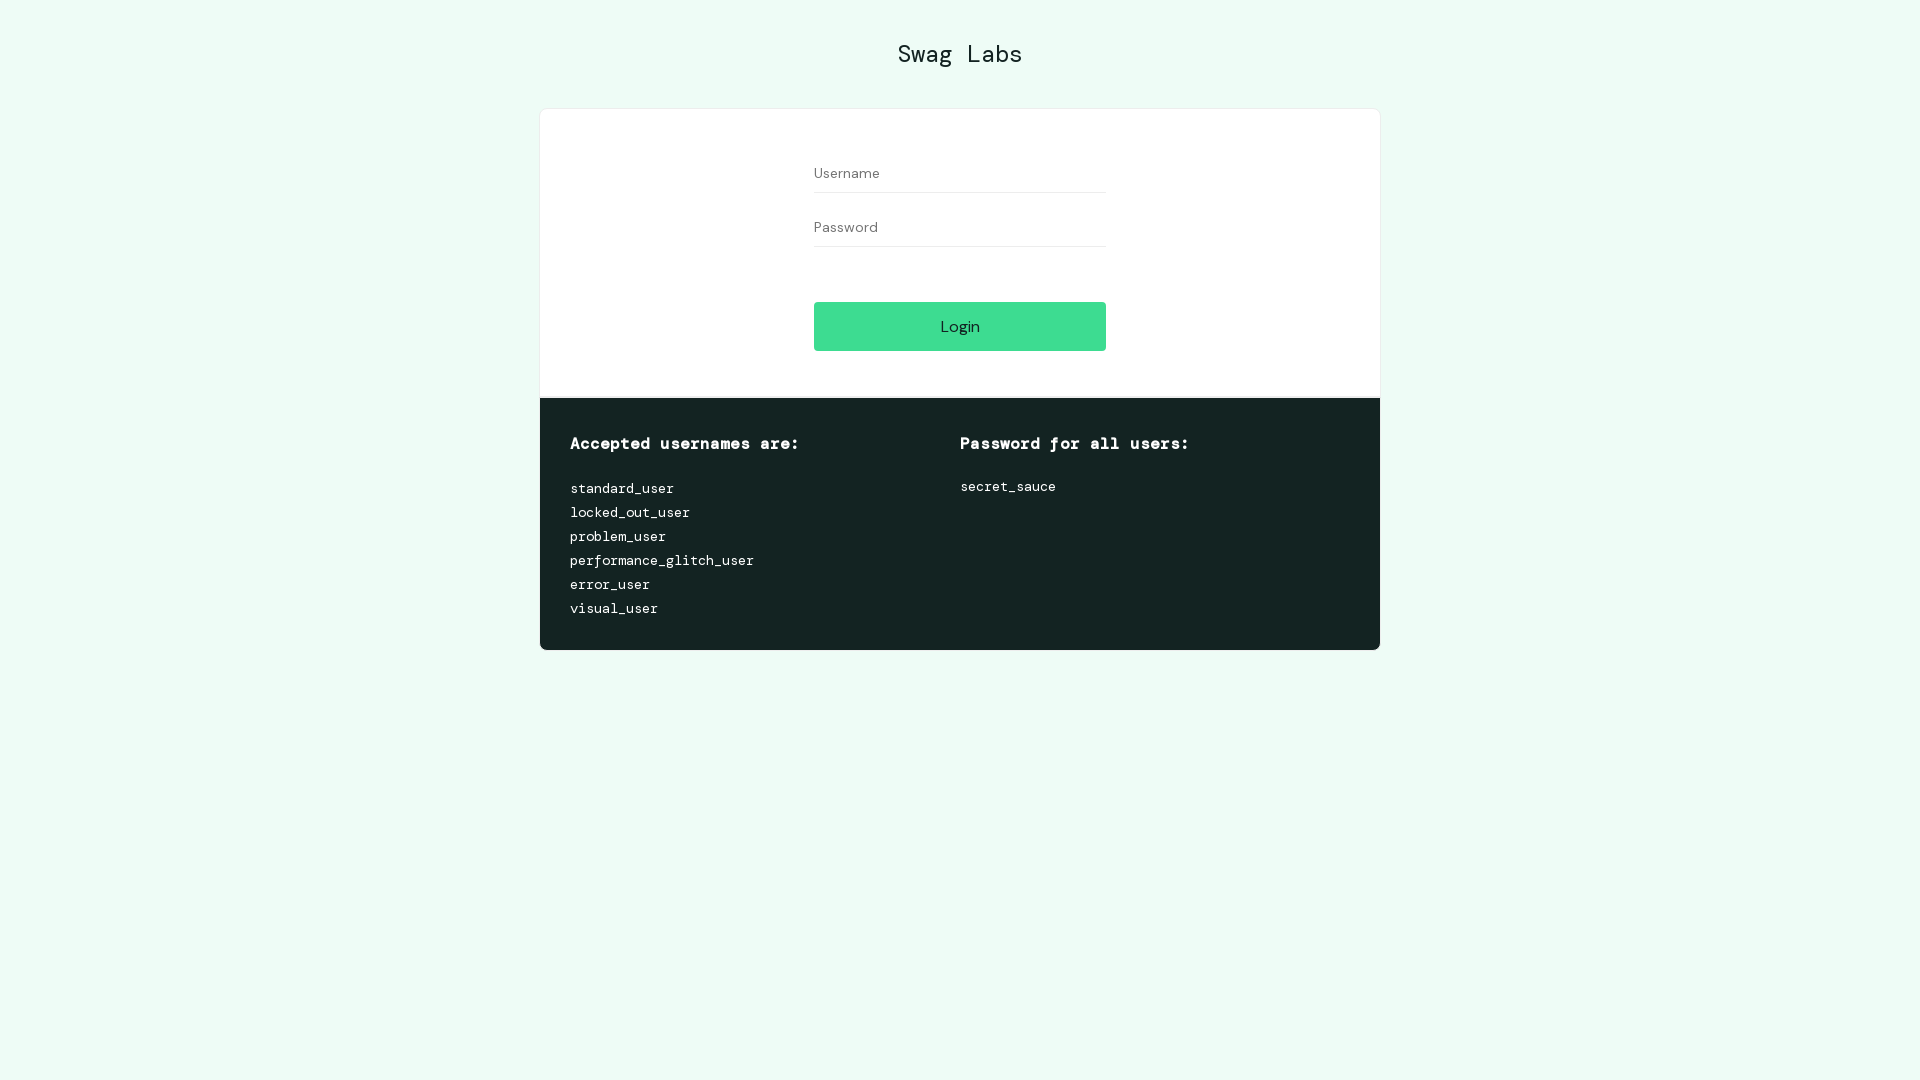